Tests jQuery UI's selectable widget by switching to the demo iframe and selecting multiple items (Item 1 through Item 5) while holding the CTRL key to perform multi-selection.

Starting URL: https://jqueryui.com/selectable/

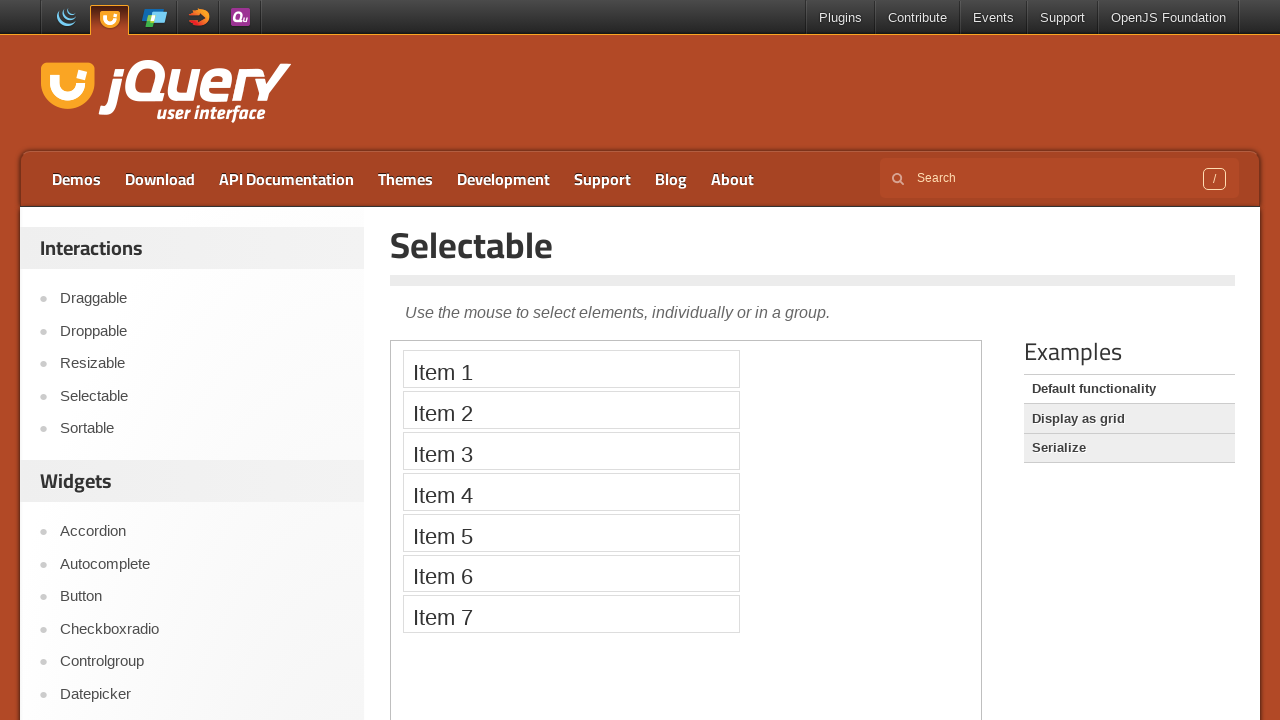

Navigated to jQuery UI selectable demo page
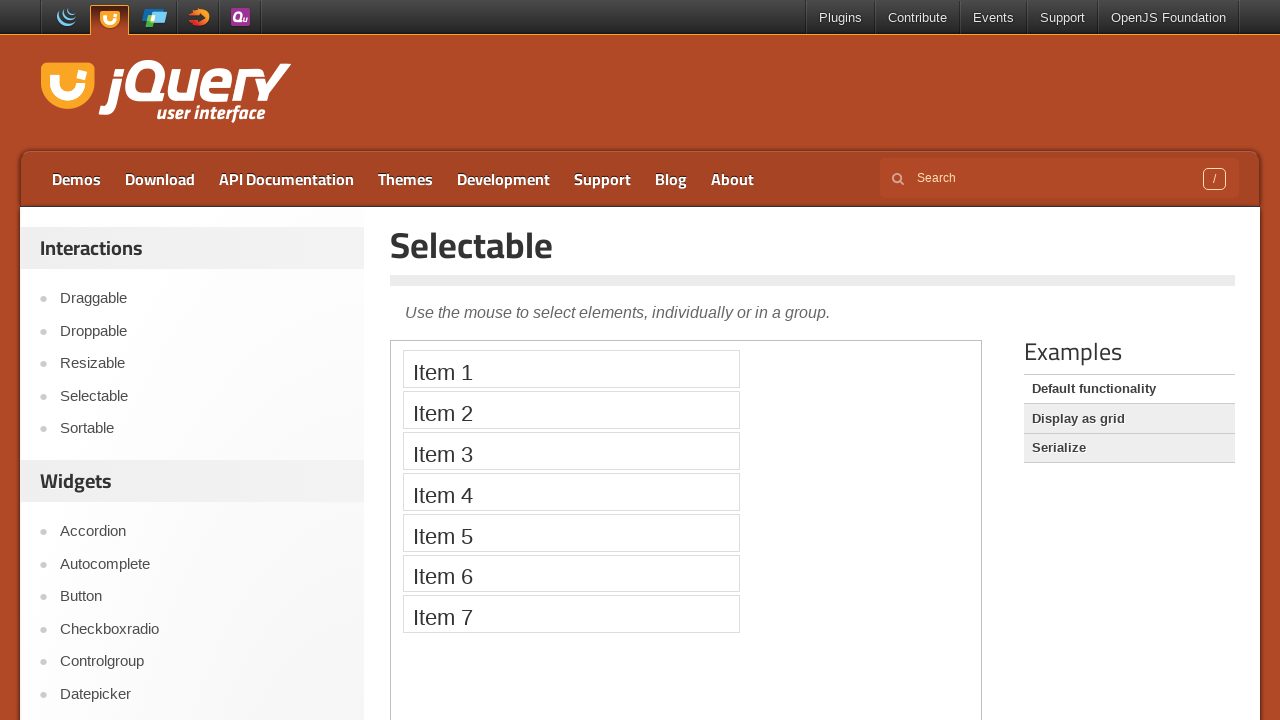

Located the demo iframe
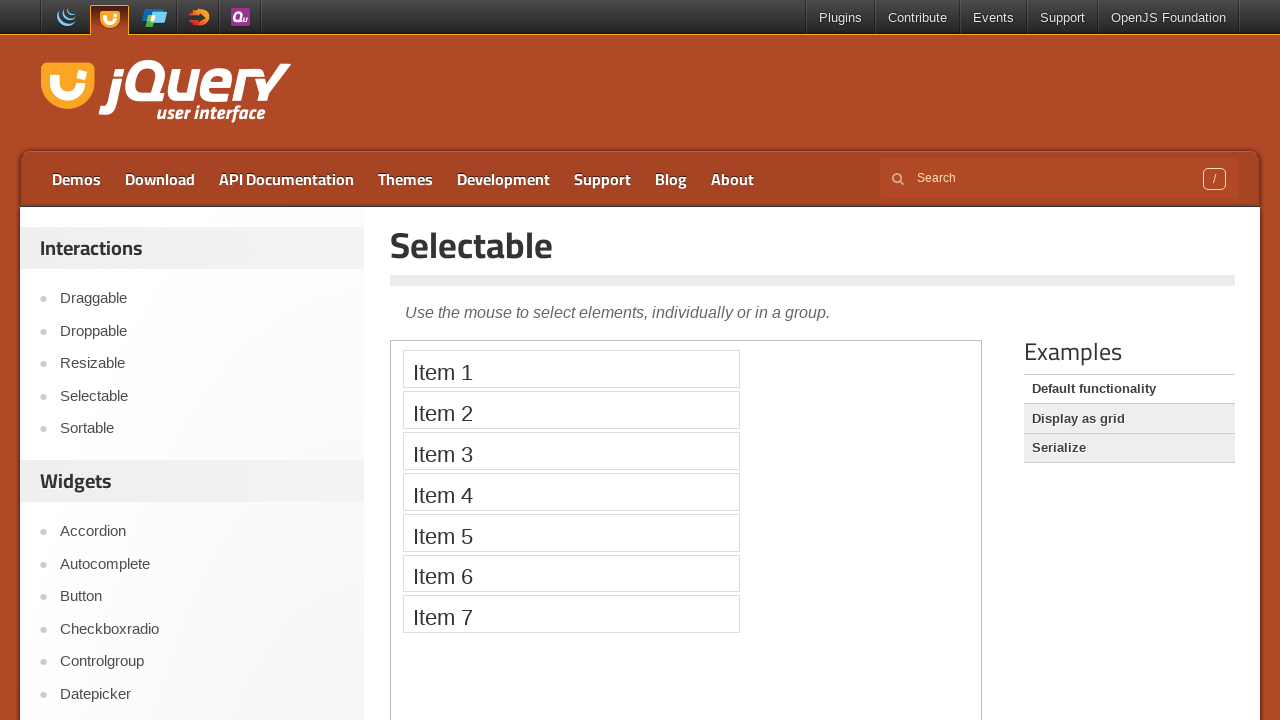

Located Item 1 in the selectable widget
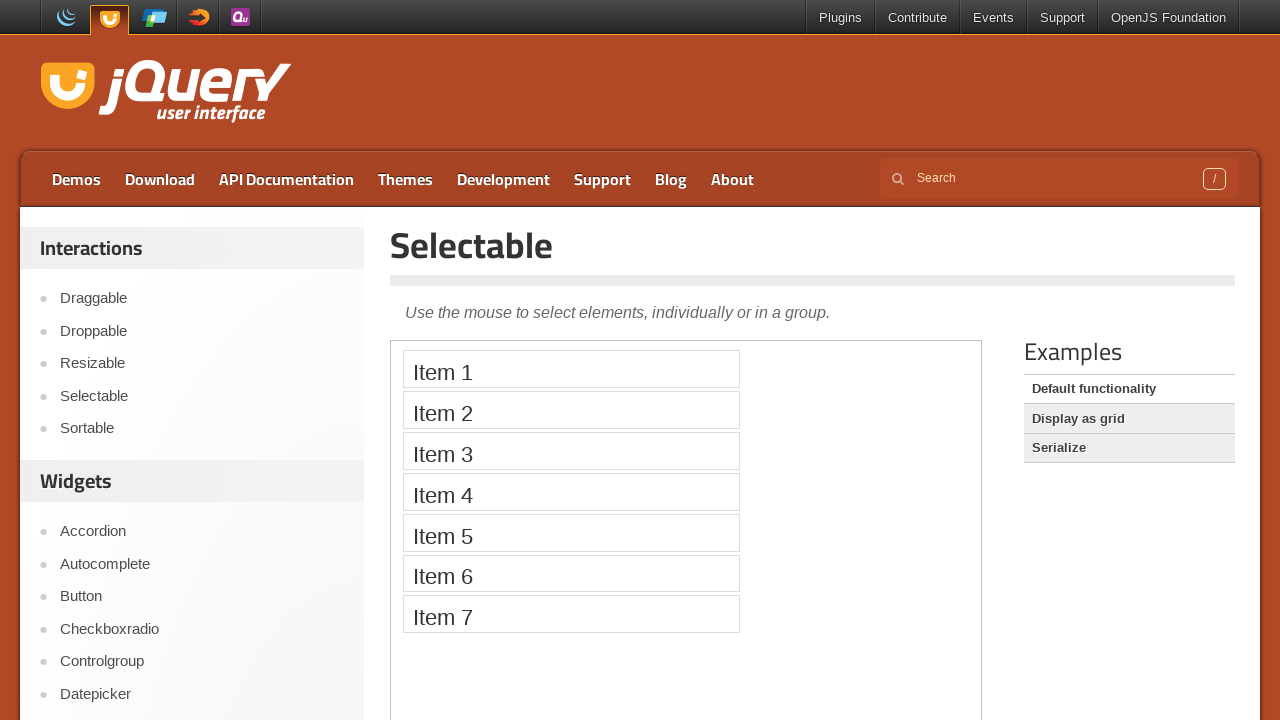

Located Item 2 in the selectable widget
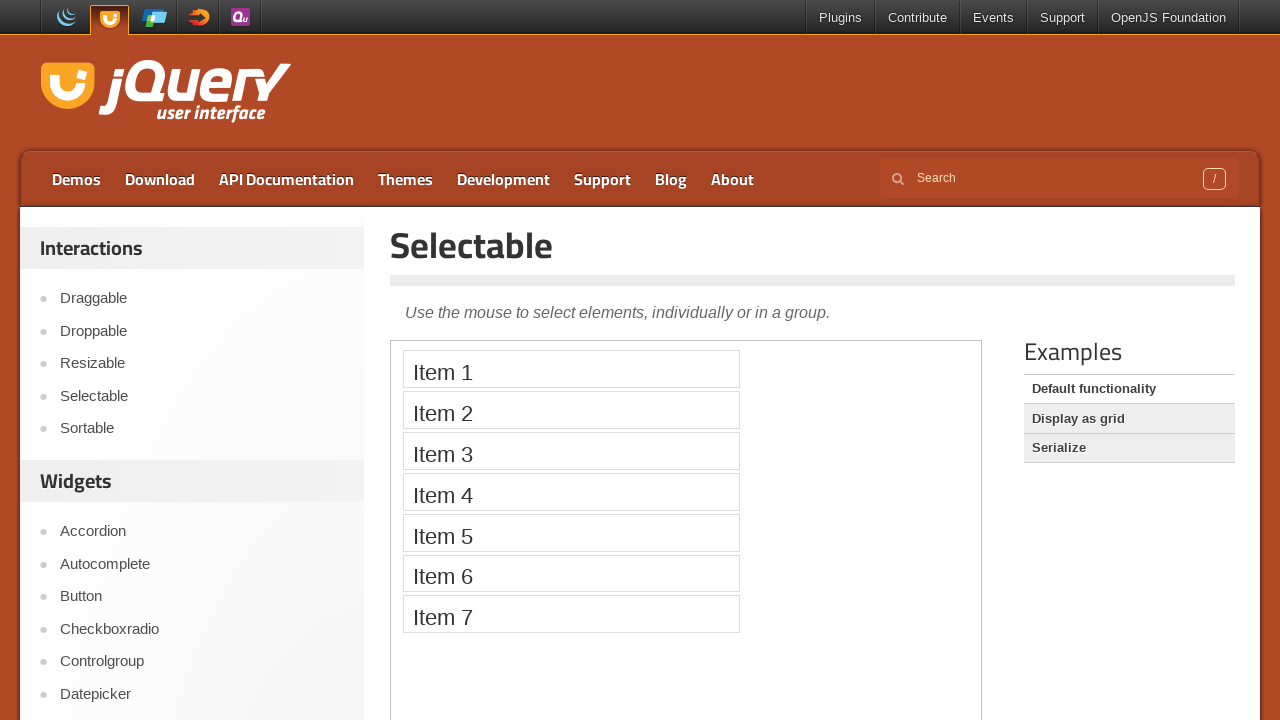

Located Item 3 in the selectable widget
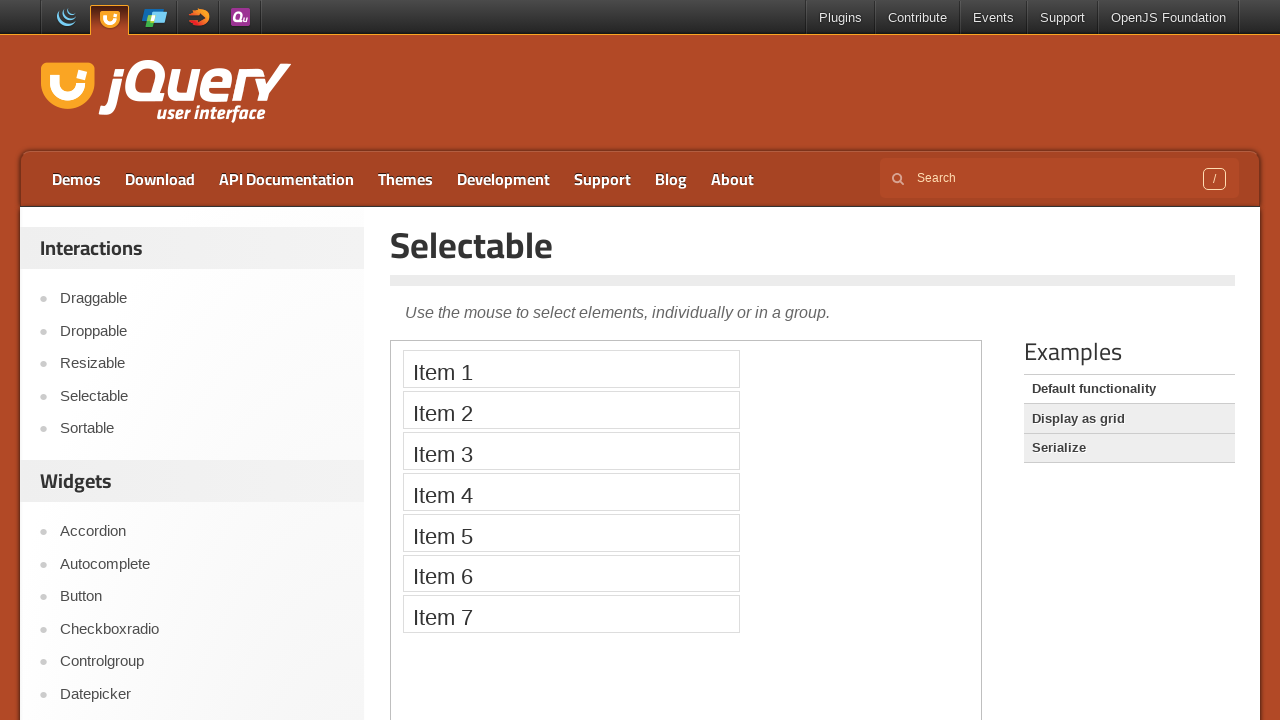

Located Item 4 in the selectable widget
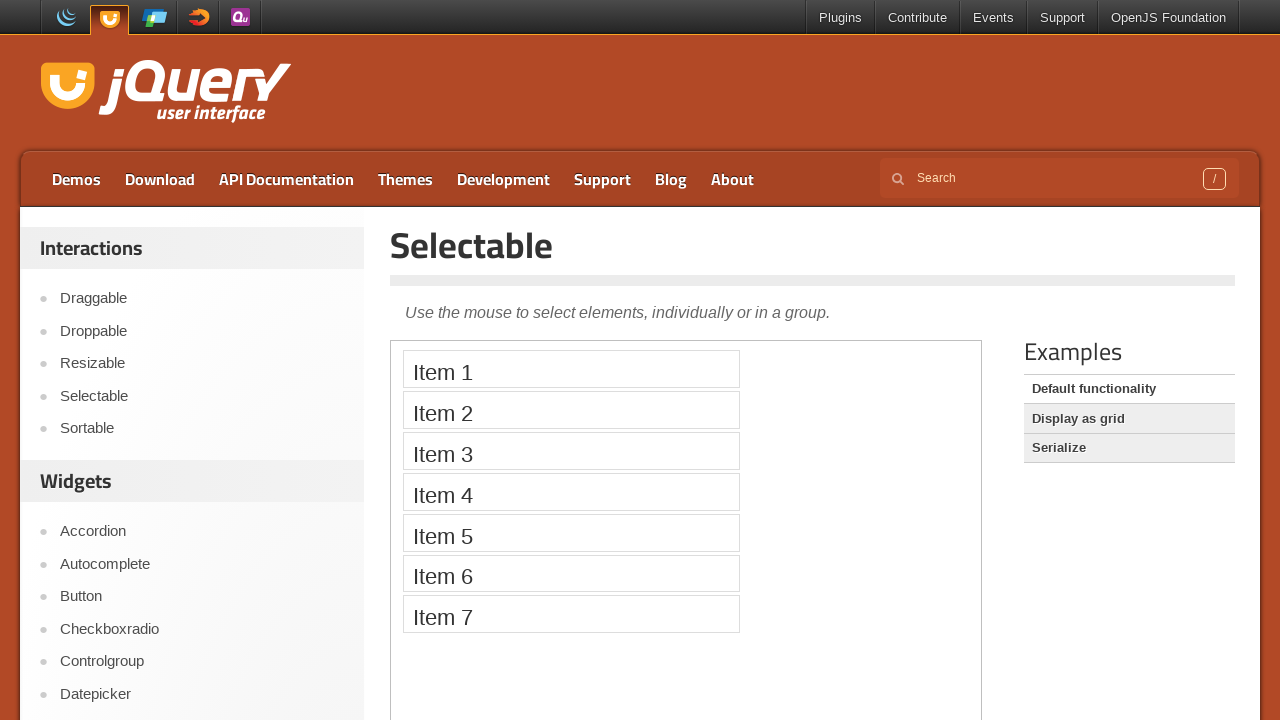

Located Item 5 in the selectable widget
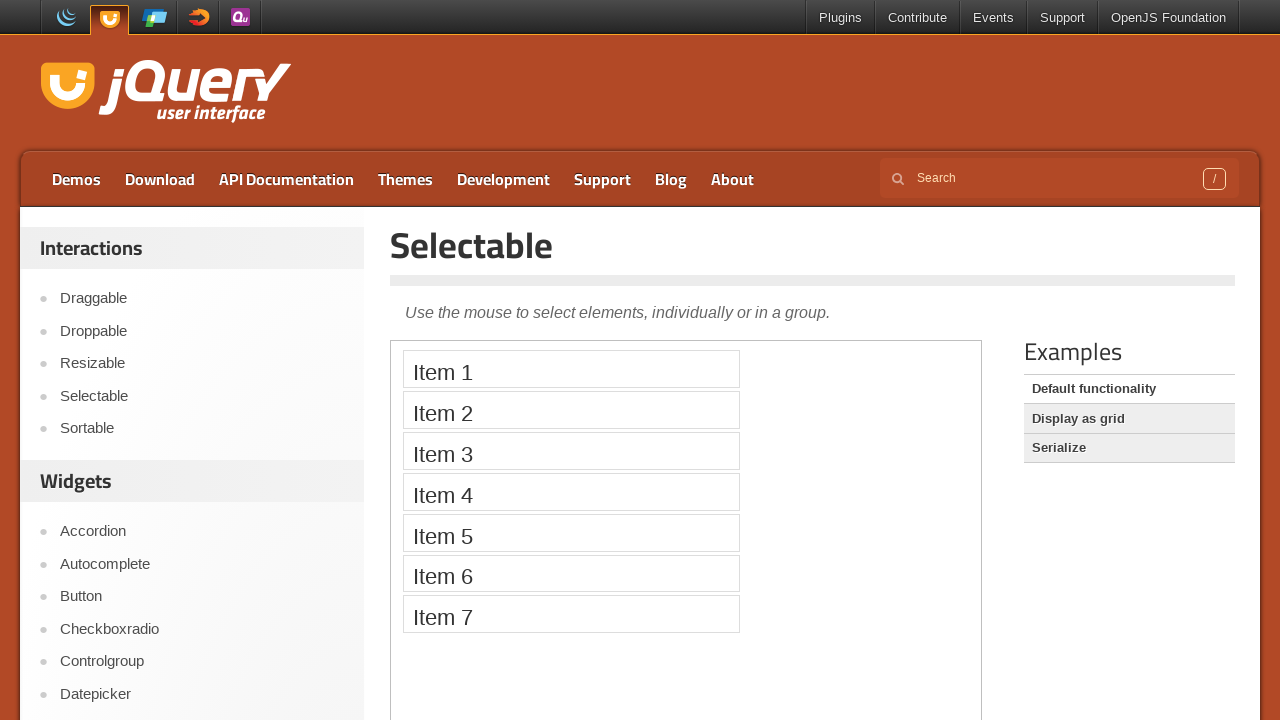

Selected Item 1 with CTRL+click at (571, 369) on .demo-frame >> internal:control=enter-frame >> xpath=//li[text()='Item 1']
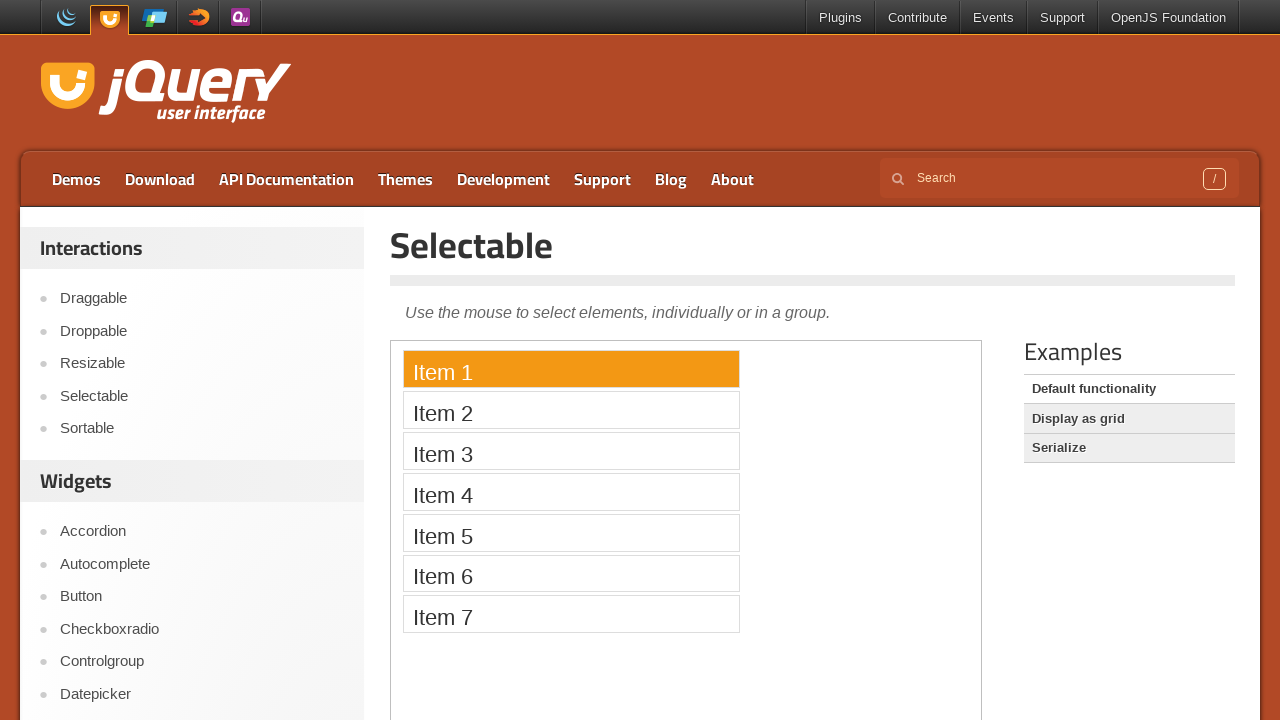

Selected Item 2 with CTRL+click at (571, 410) on .demo-frame >> internal:control=enter-frame >> xpath=//li[text()='Item 2']
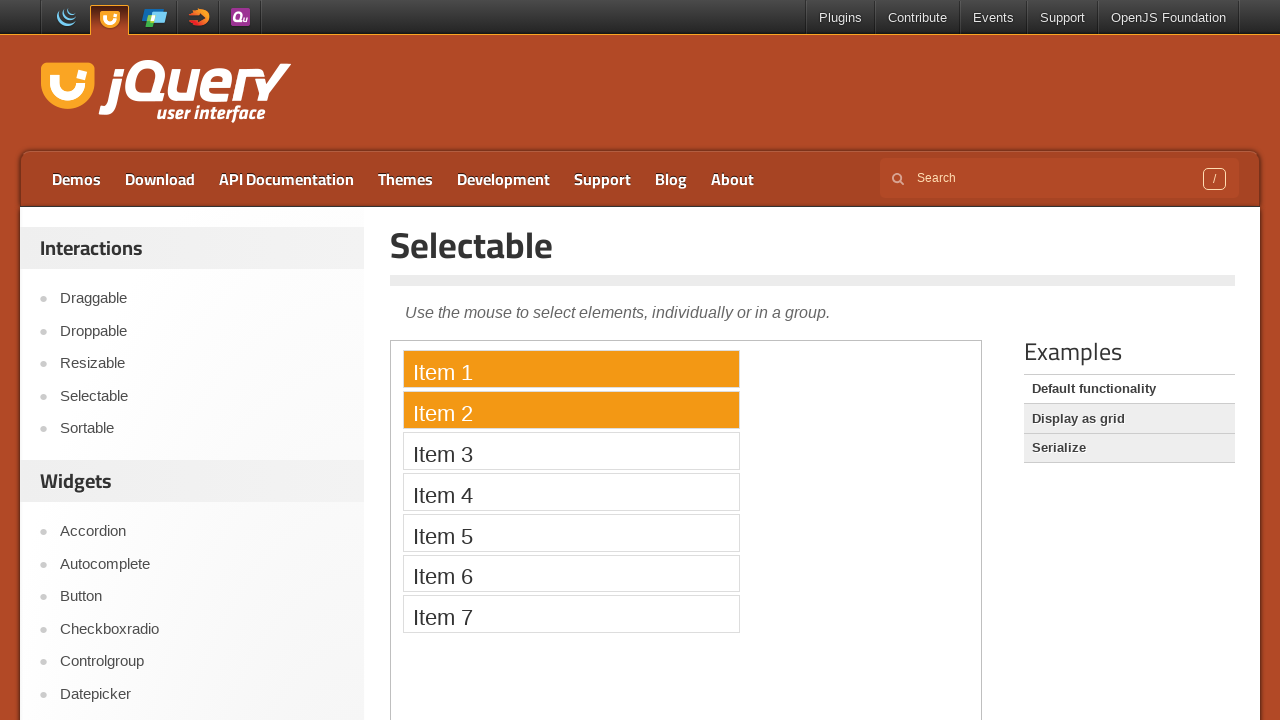

Selected Item 3 with CTRL+click at (571, 451) on .demo-frame >> internal:control=enter-frame >> xpath=//li[text()='Item 3']
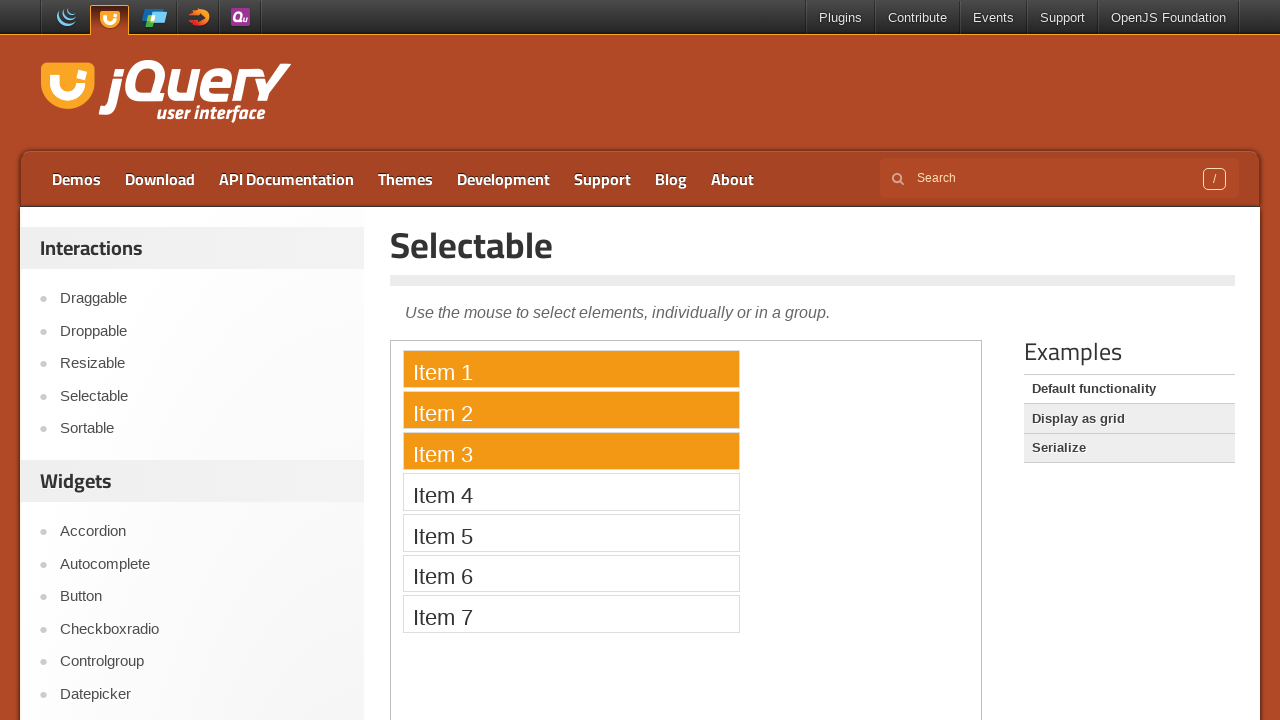

Selected Item 4 with CTRL+click at (571, 492) on .demo-frame >> internal:control=enter-frame >> xpath=//li[text()='Item 4']
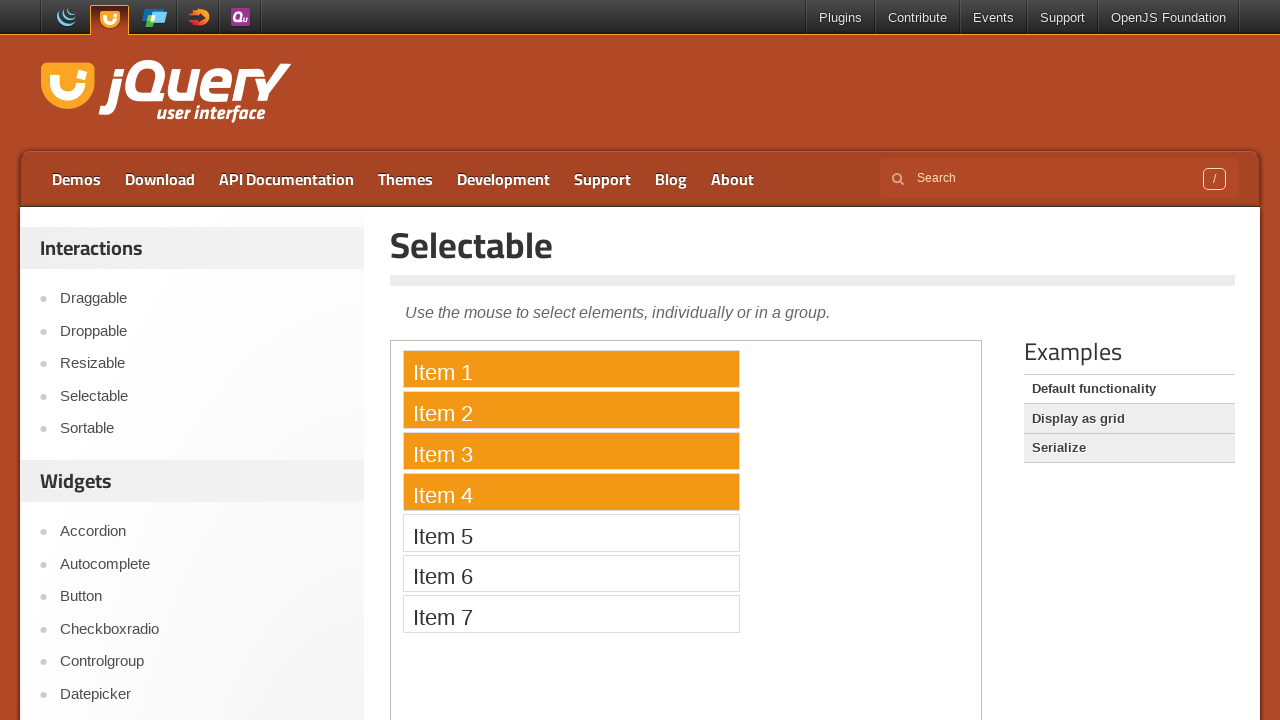

Selected Item 5 with CTRL+click at (571, 532) on .demo-frame >> internal:control=enter-frame >> xpath=//li[text()='Item 5']
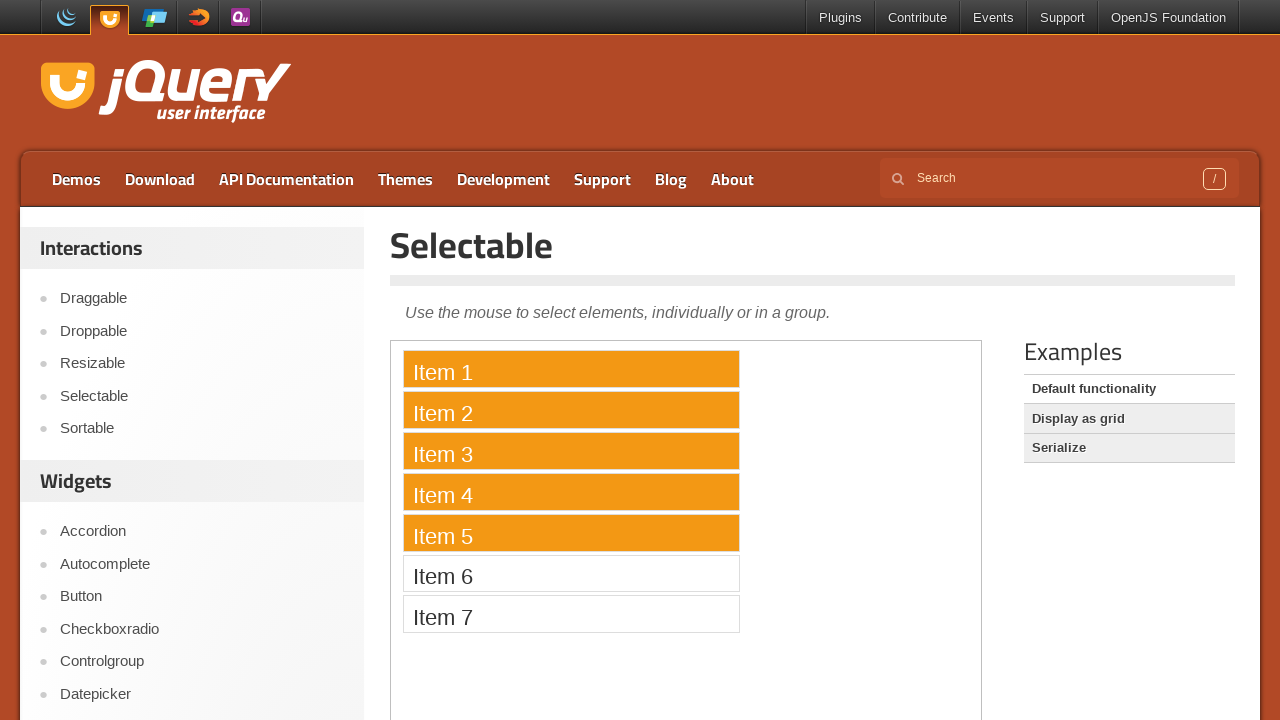

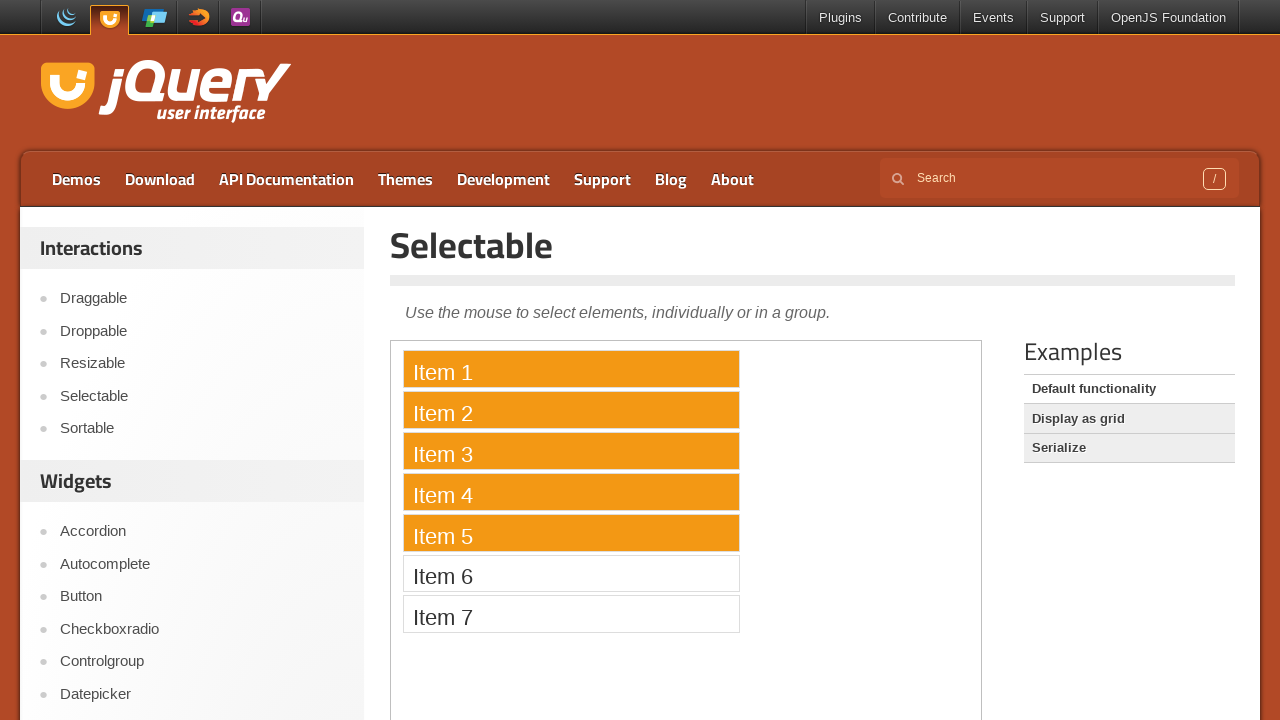